Navigates to the All Courses page from the main LMS site and counts the number of courses displayed in the course grid.

Starting URL: https://alchemy.hguy.co/lms

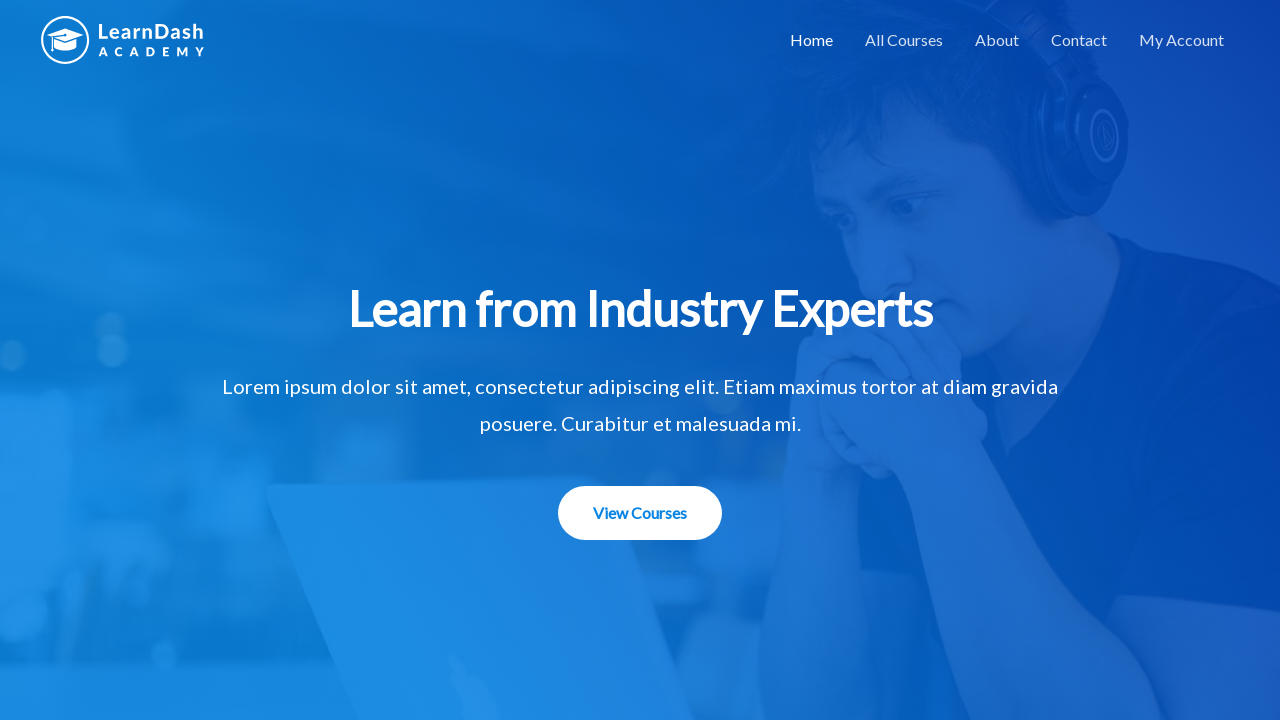

Clicked on 'All Courses' menu item in primary navigation at (904, 40) on ul#primary-menu li[id^='menu-item']:nth-child(2)
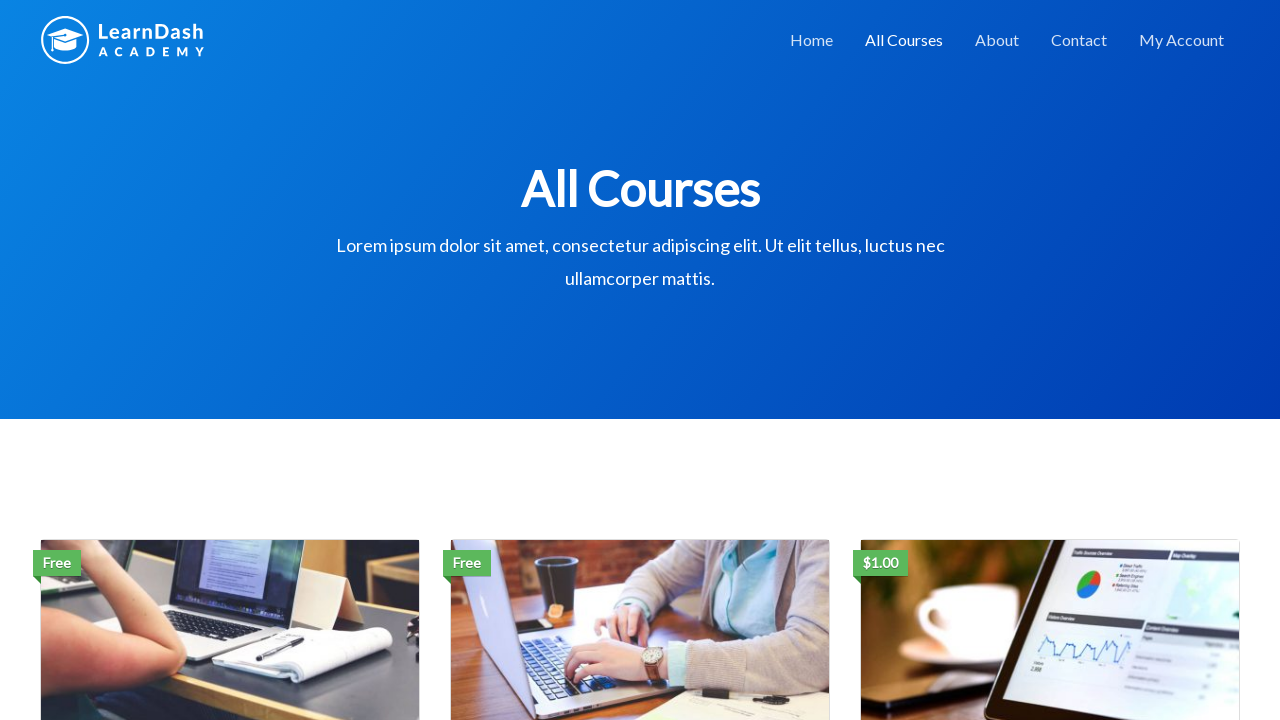

Waited for course grid to load on All Courses page
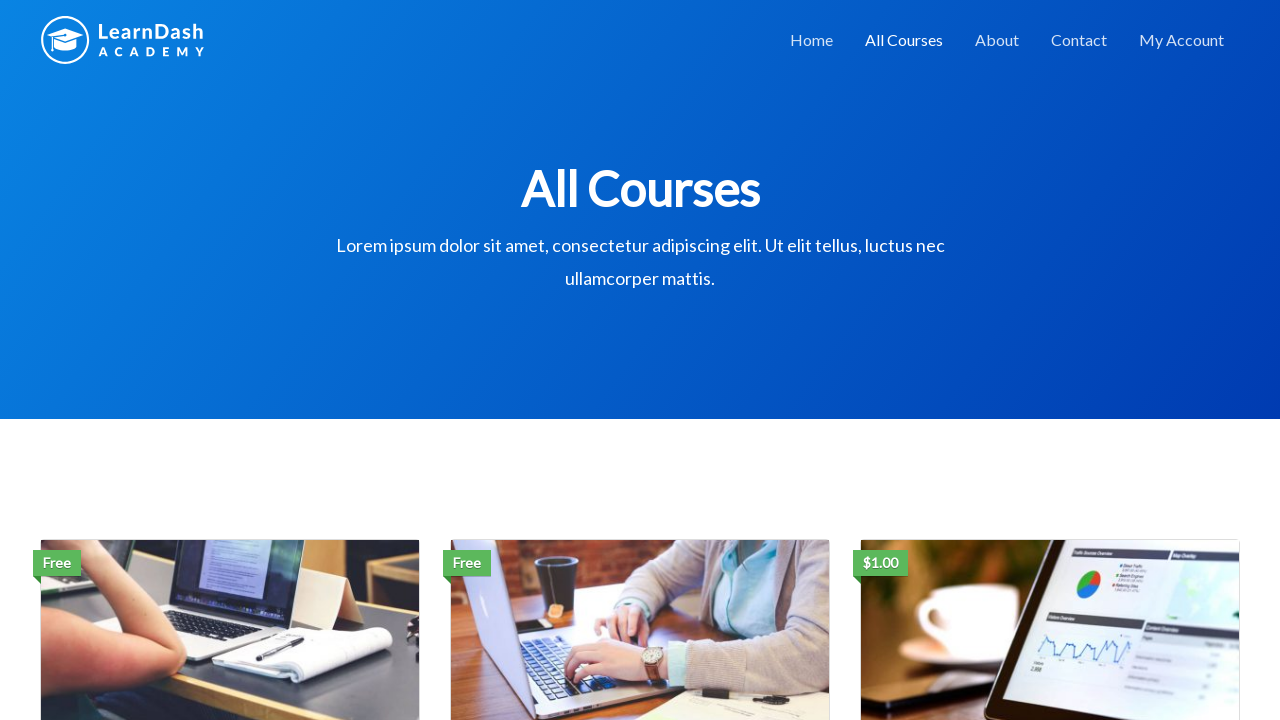

Counted 3 courses displayed in the course grid
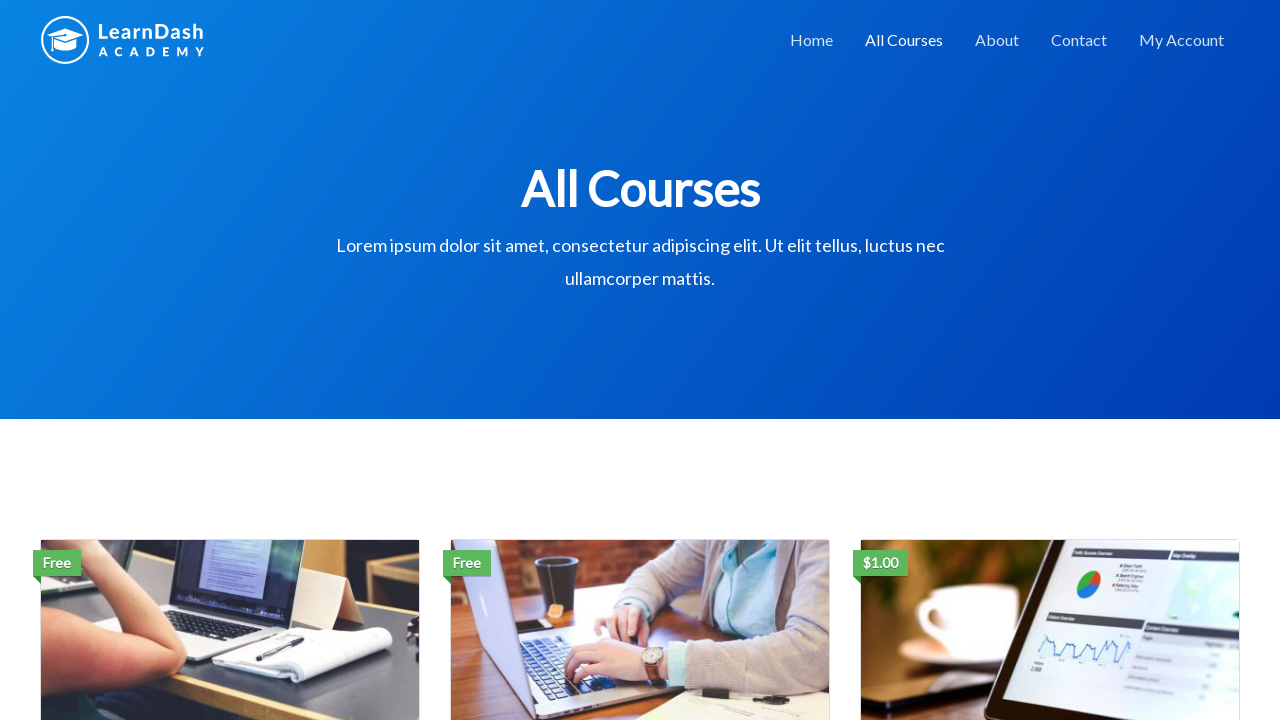

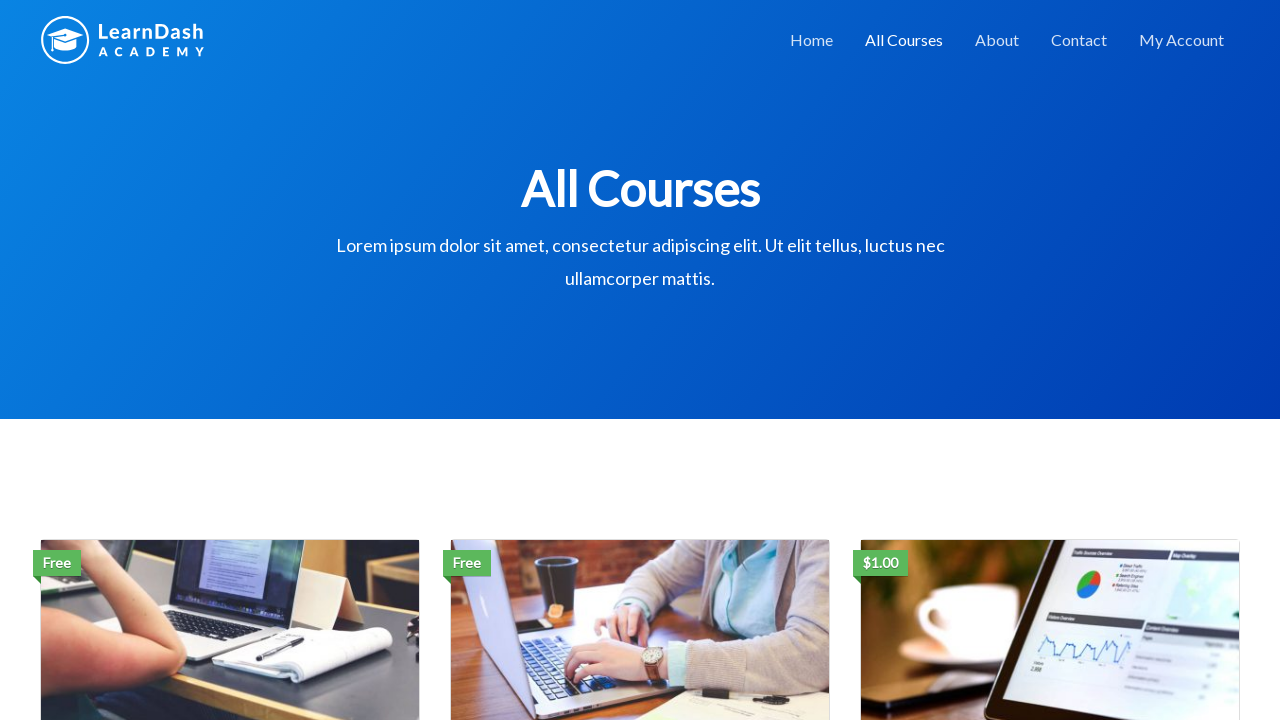